Tests radio button functionality by finding a group of radio buttons, checking their initial selection state, clicking the third radio button, and verifying the selection changed.

Starting URL: http://www.echoecho.com/htmlforms10.htm

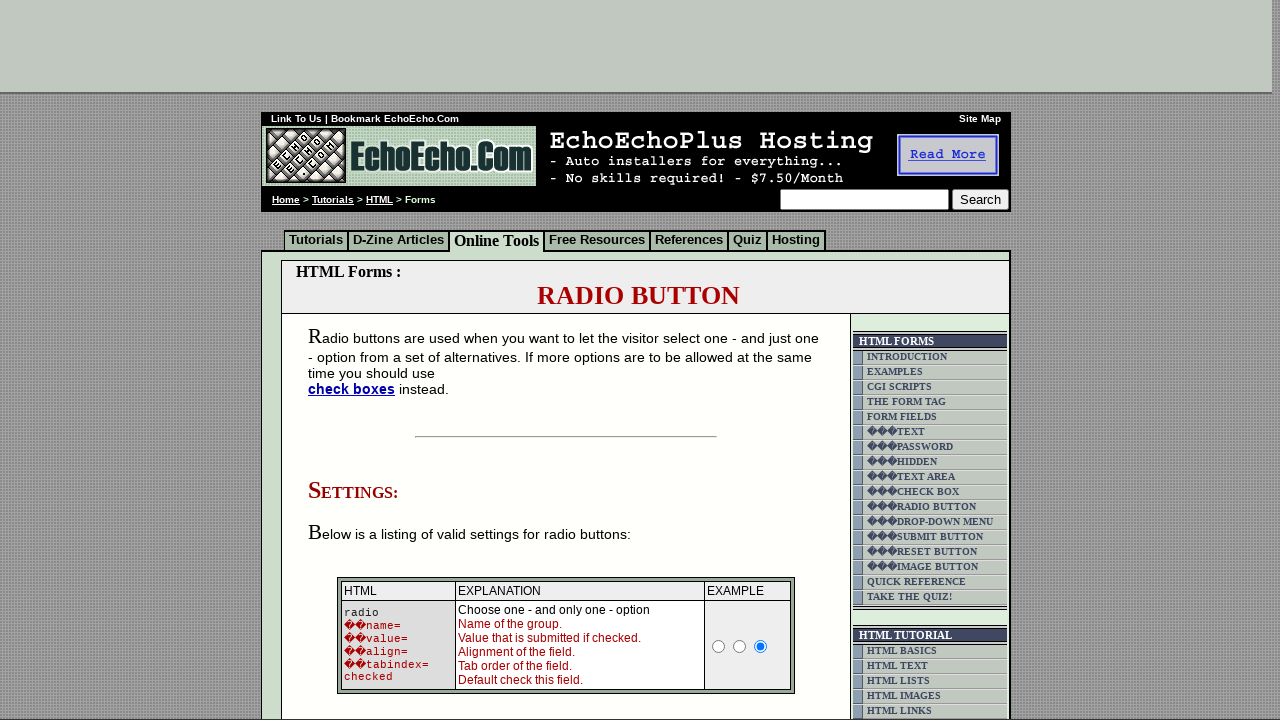

Waited for radio button group 'group1' to be present
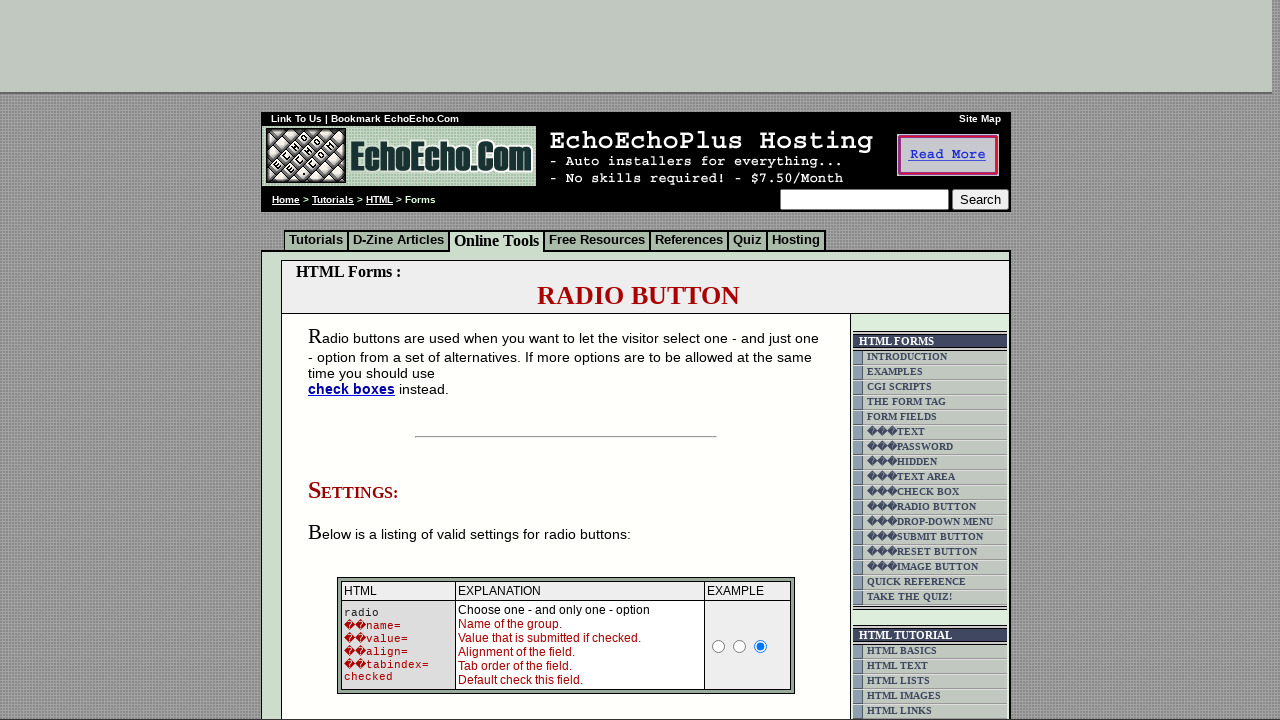

Located all radio buttons in group 'group1'
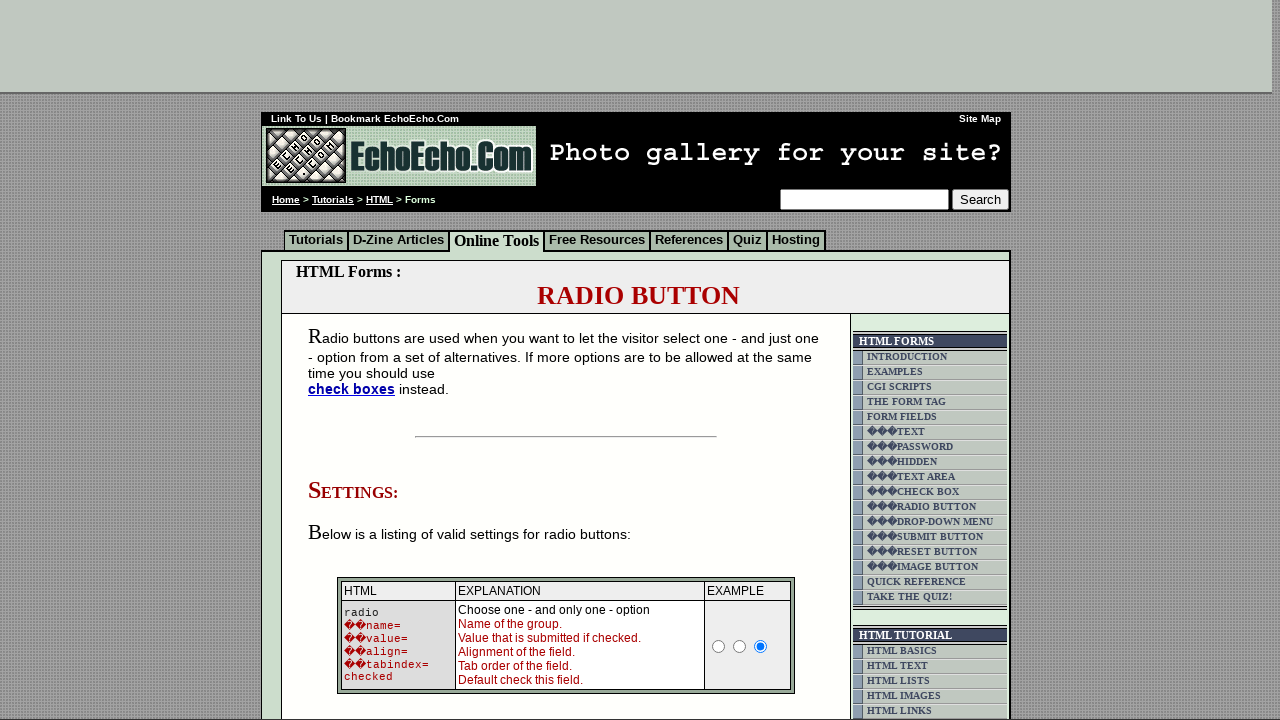

Found 3 radio buttons in the group
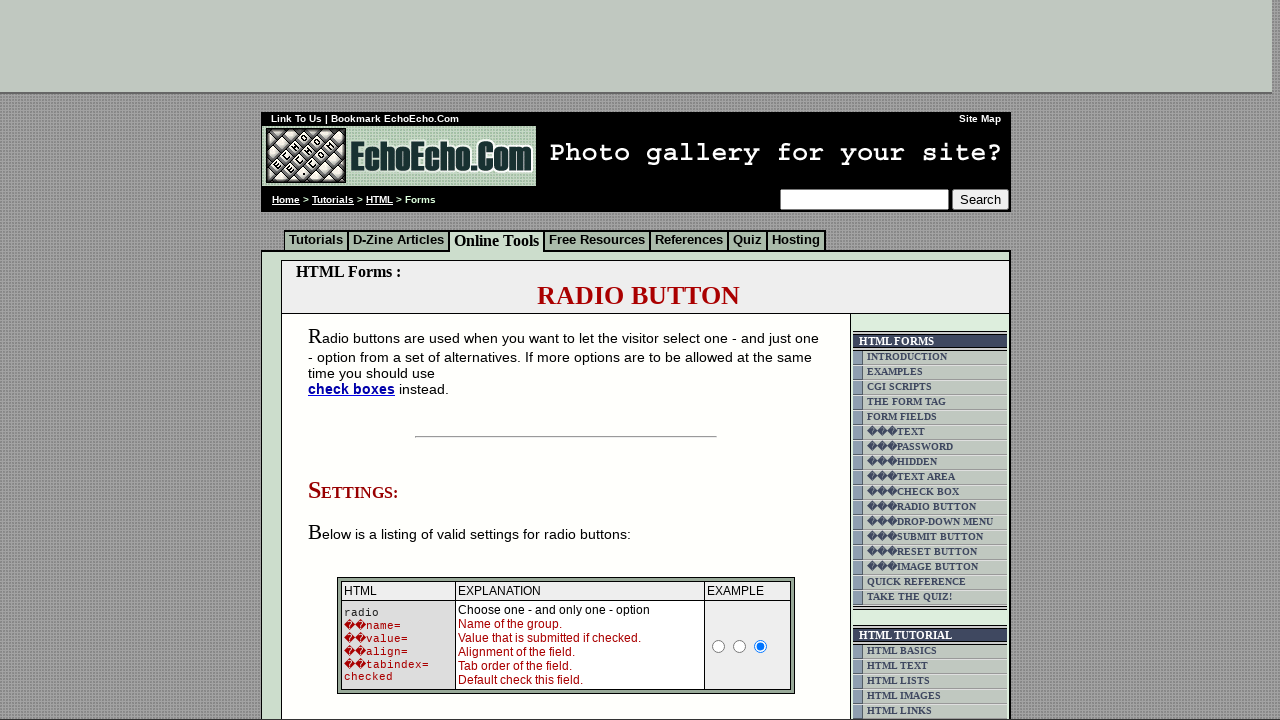

Checked initial state of radio button 1: value 'Butter' is selected
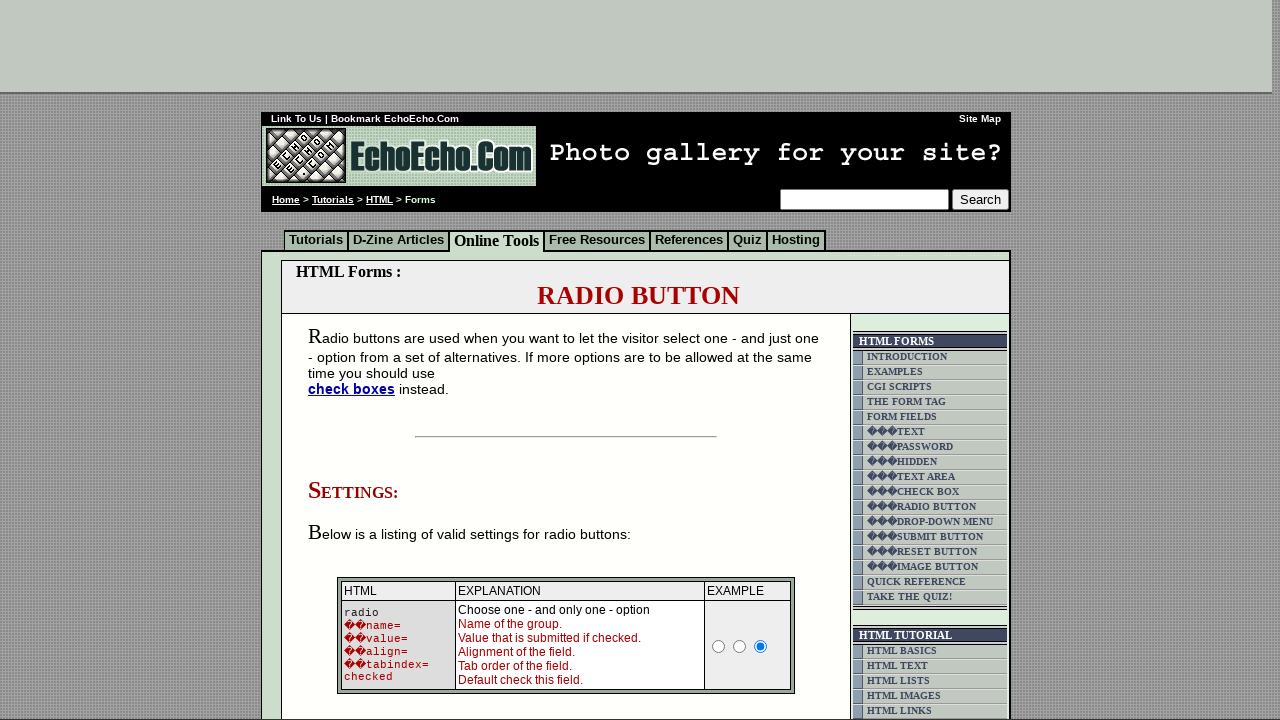

Clicked the third radio button (index 2) at (356, 360) on input[name='group1'] >> nth=2
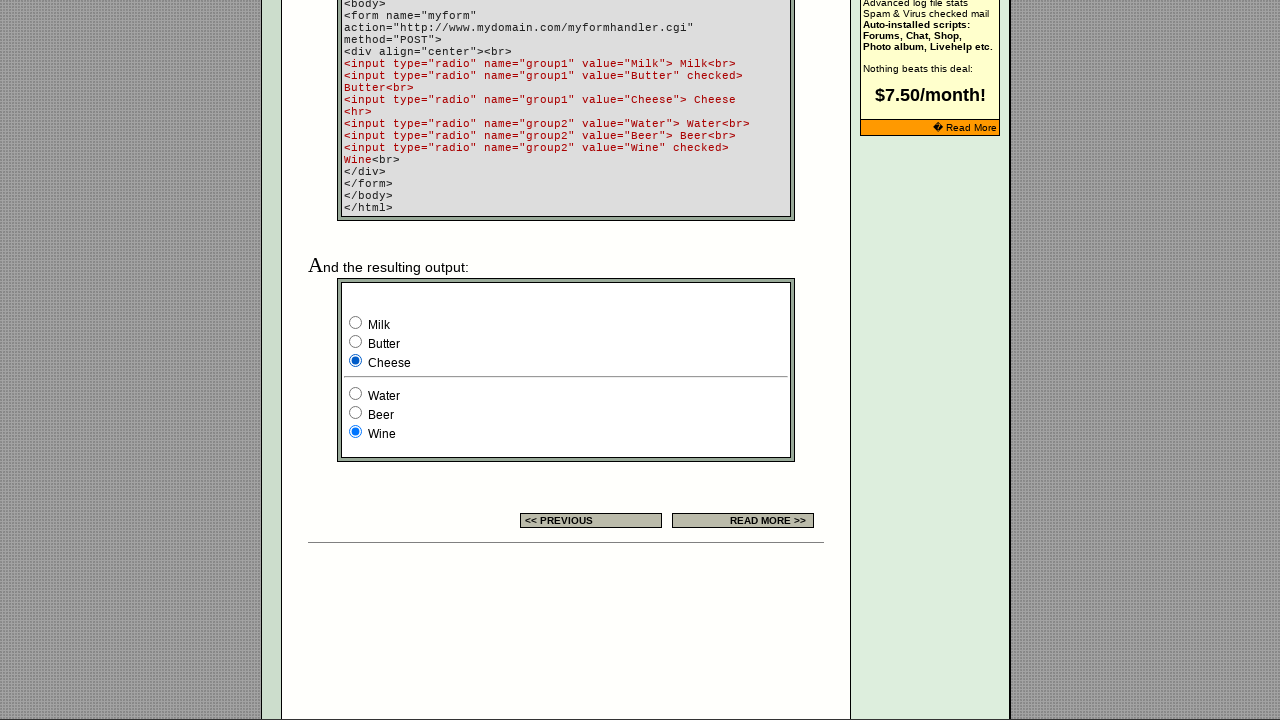

Verified radio button 0 (value 'Milk'): is_selected=False
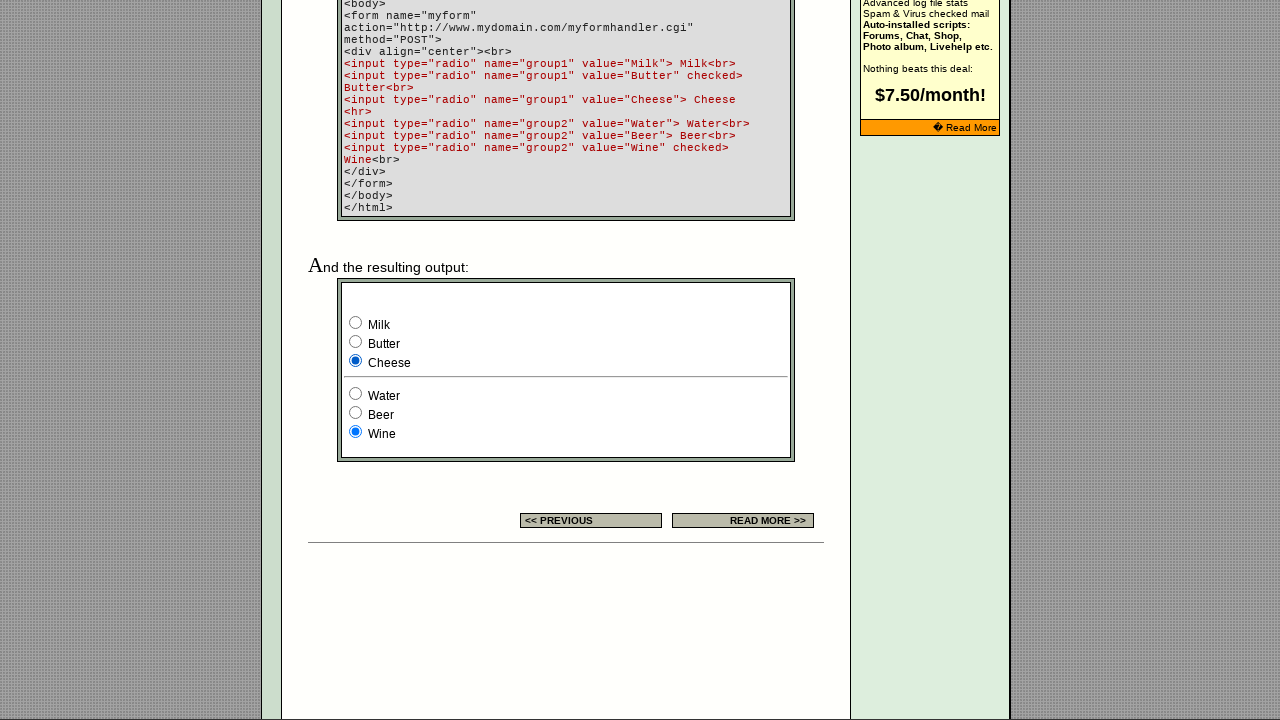

Verified radio button 1 (value 'Butter'): is_selected=False
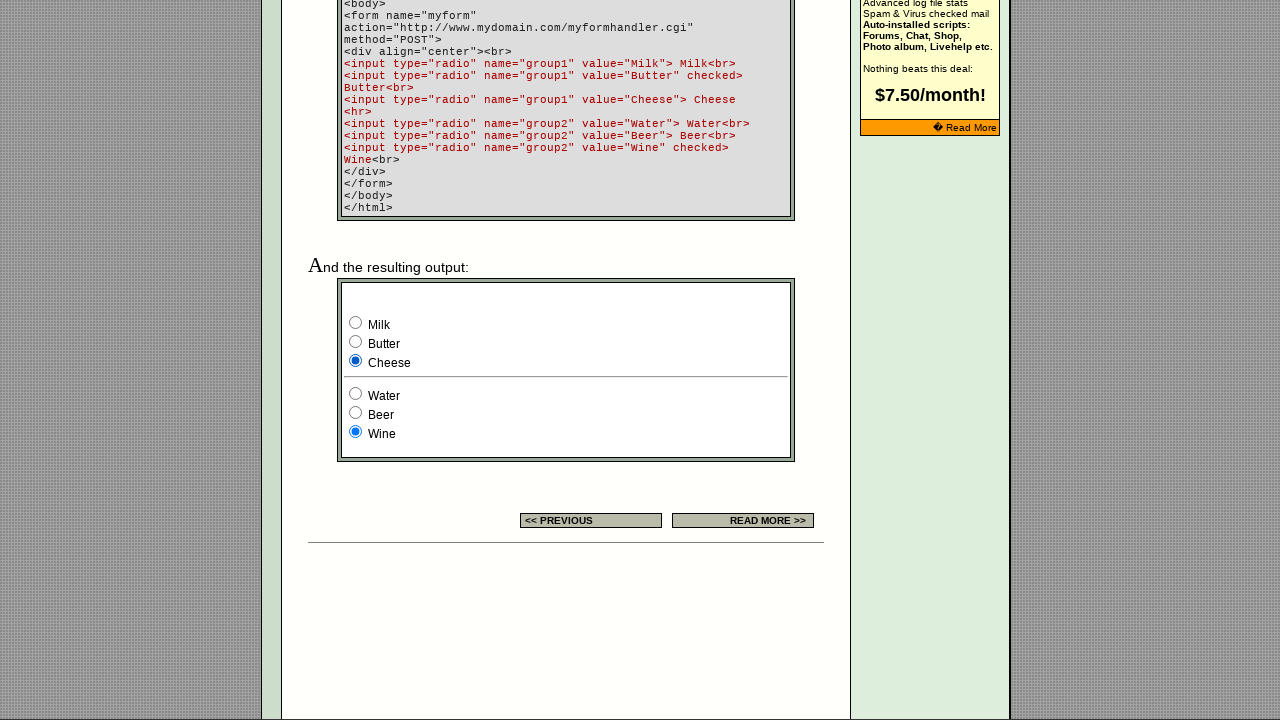

Verified radio button 2 (value 'Cheese'): is_selected=True
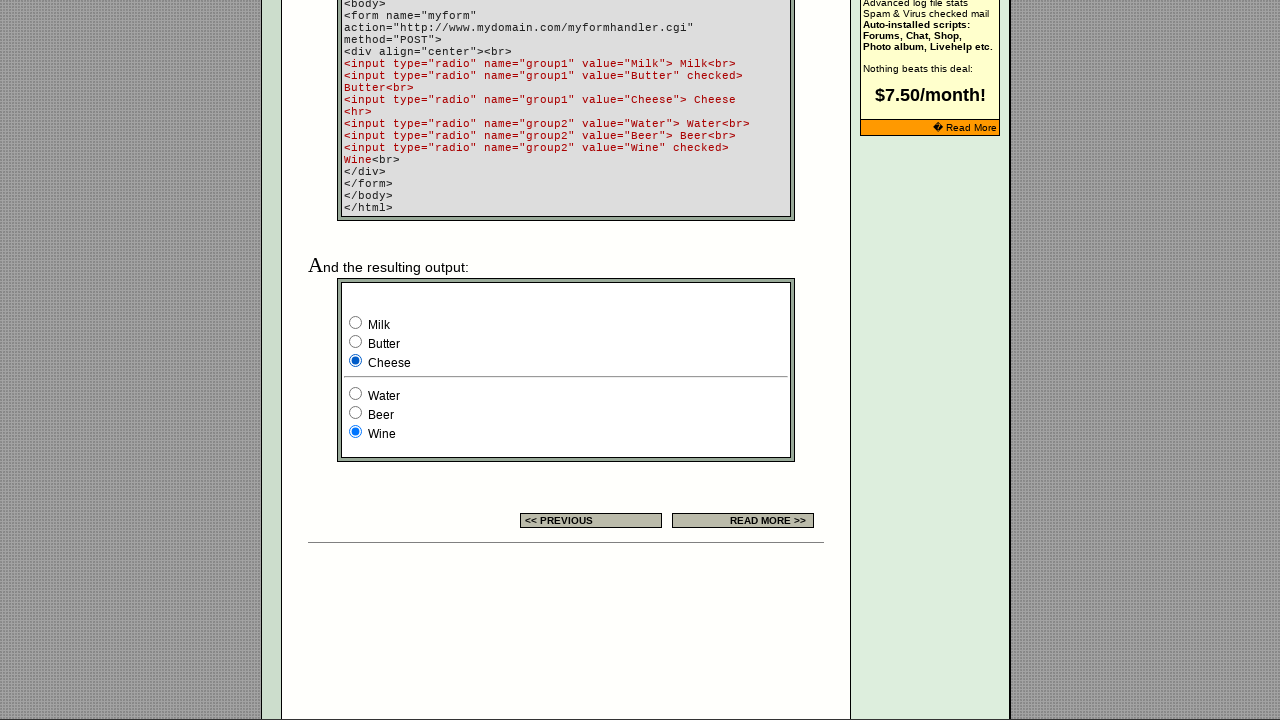

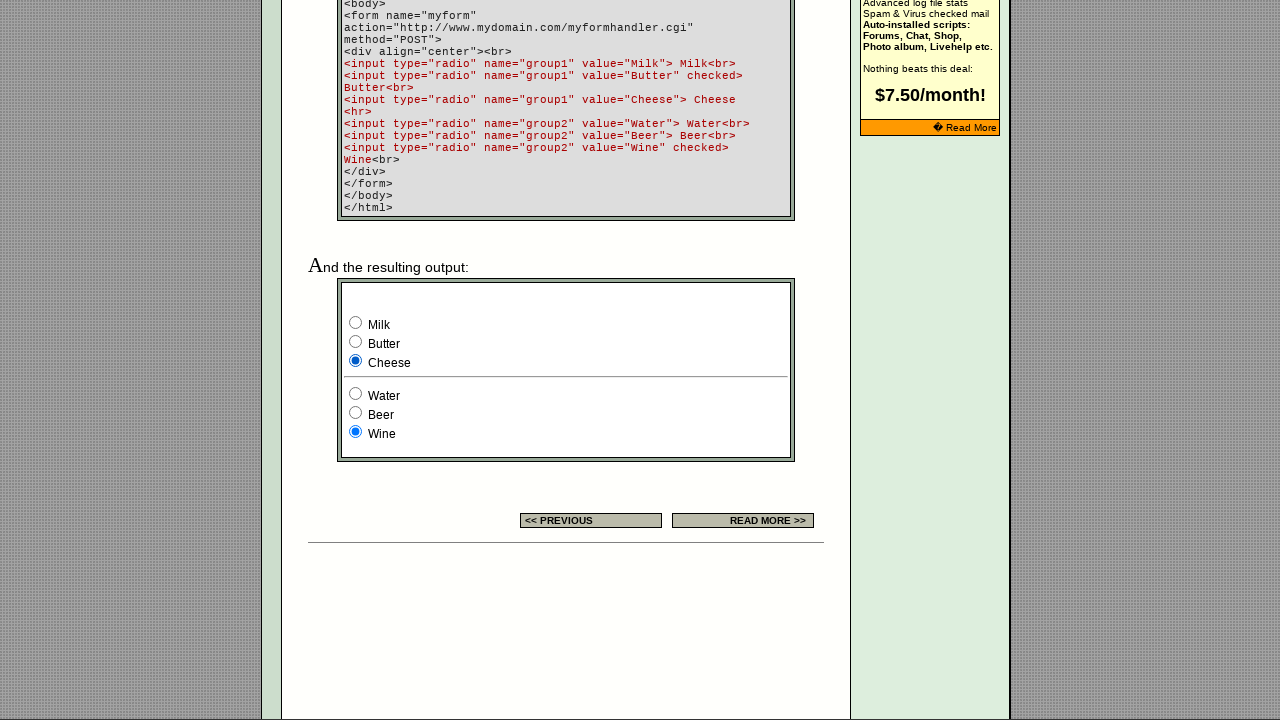